Tests custom jQuery dropdown by selecting item number 19 from the number menu

Starting URL: https://jqueryui.com/resources/demos/selectmenu/default.html

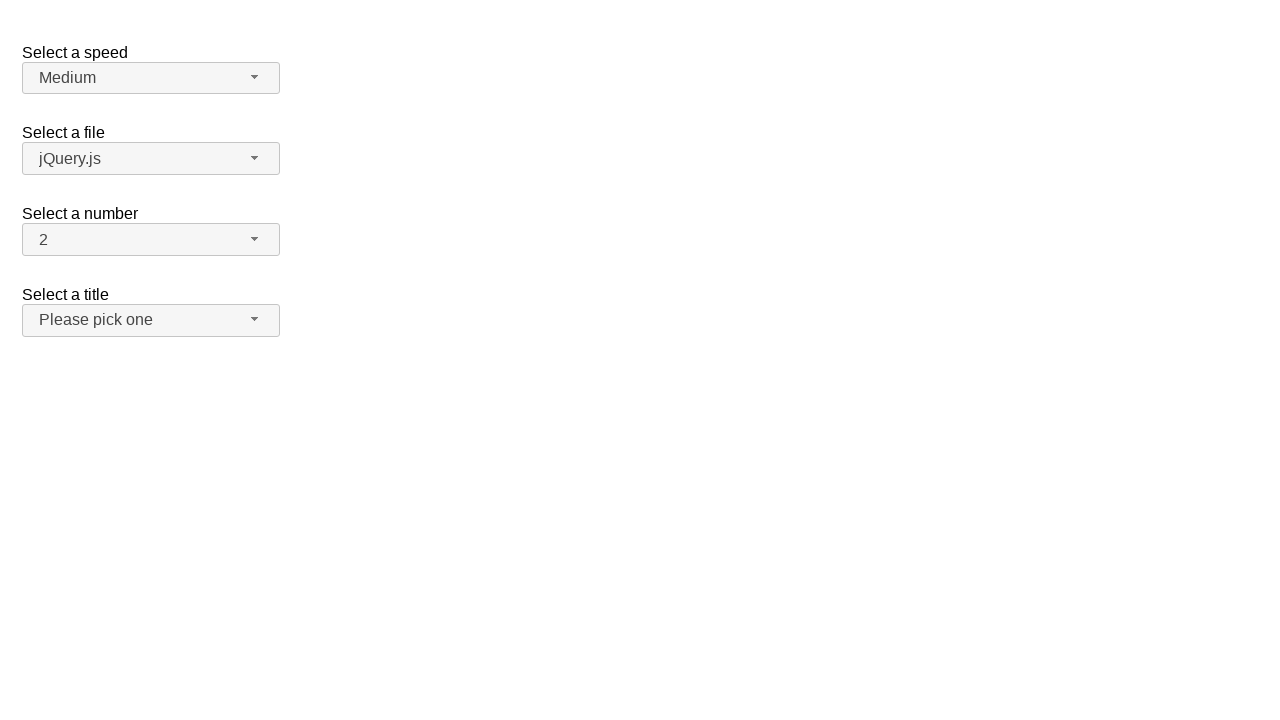

Clicked number dropdown button to open menu at (151, 240) on span#number-button
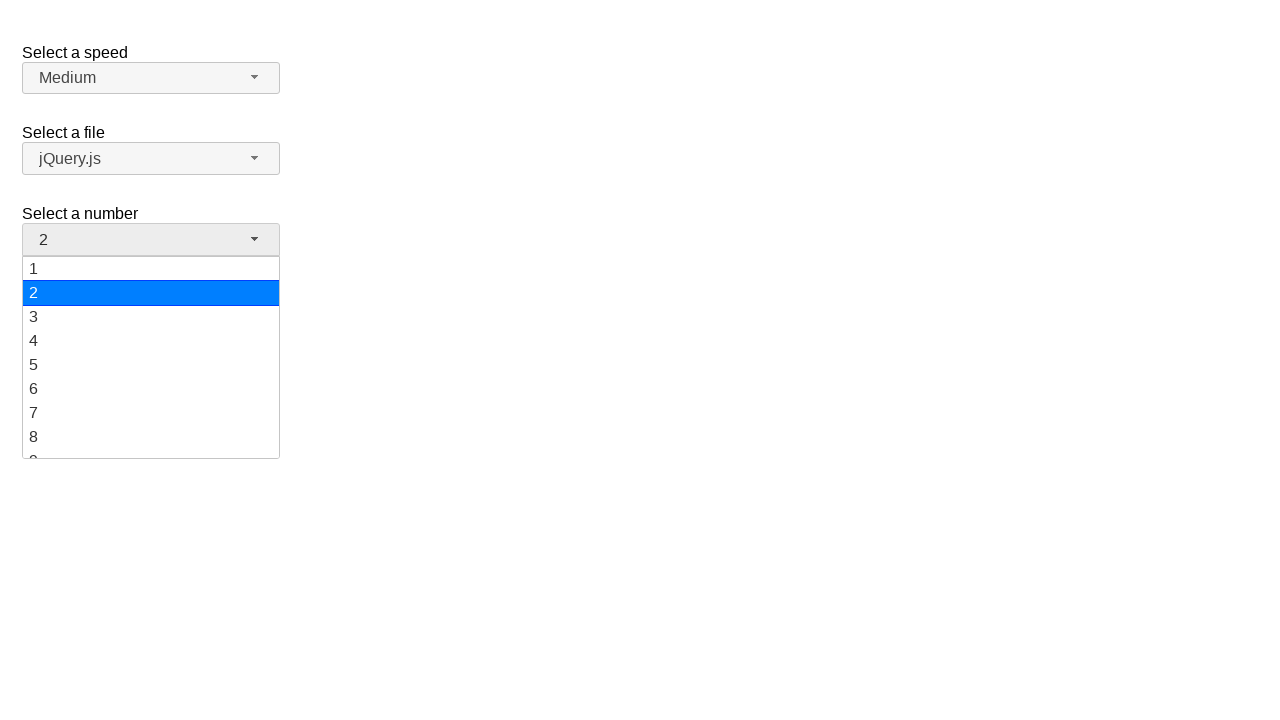

Number dropdown menu became visible
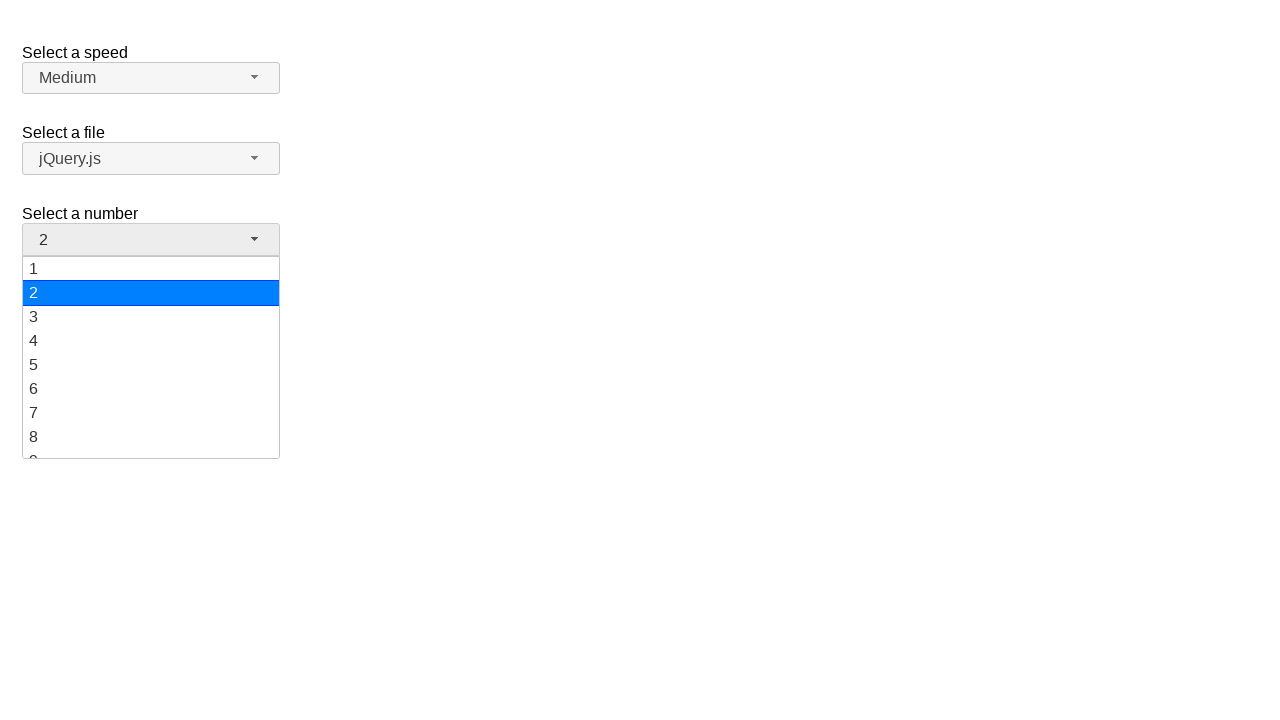

Selected item 19 from the number dropdown menu at (151, 445) on ul#number-menu div:text('19')
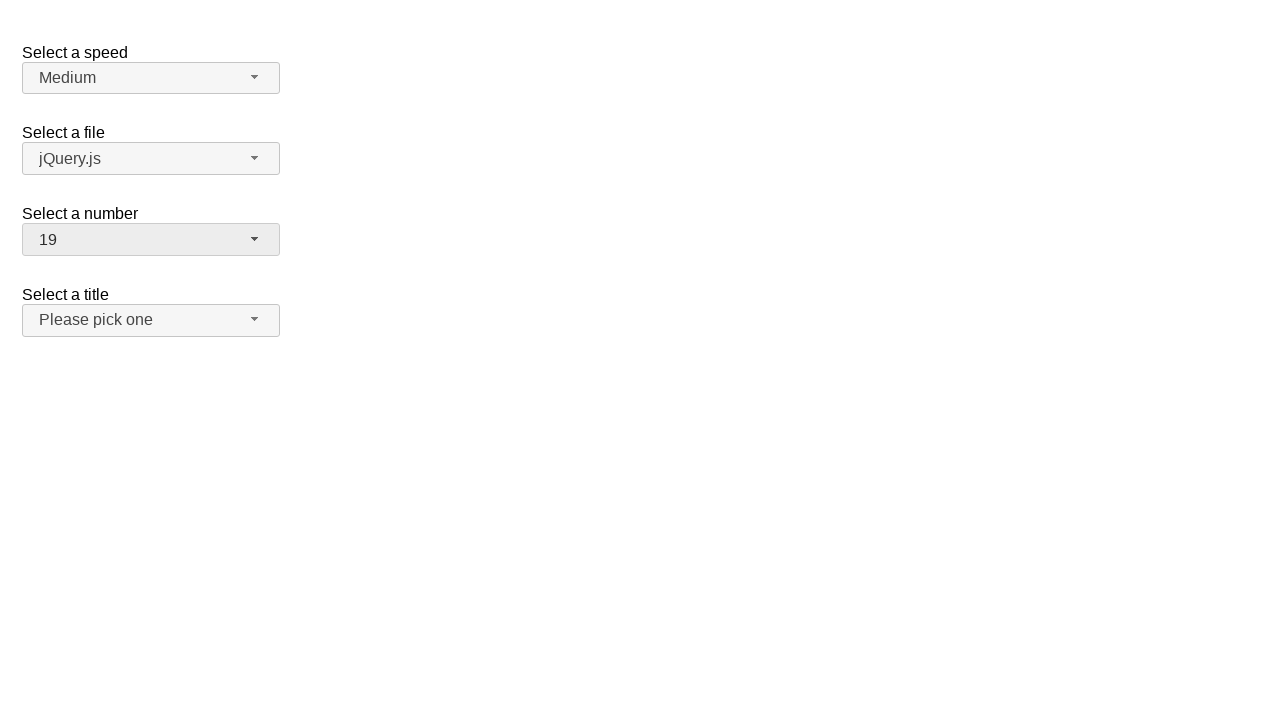

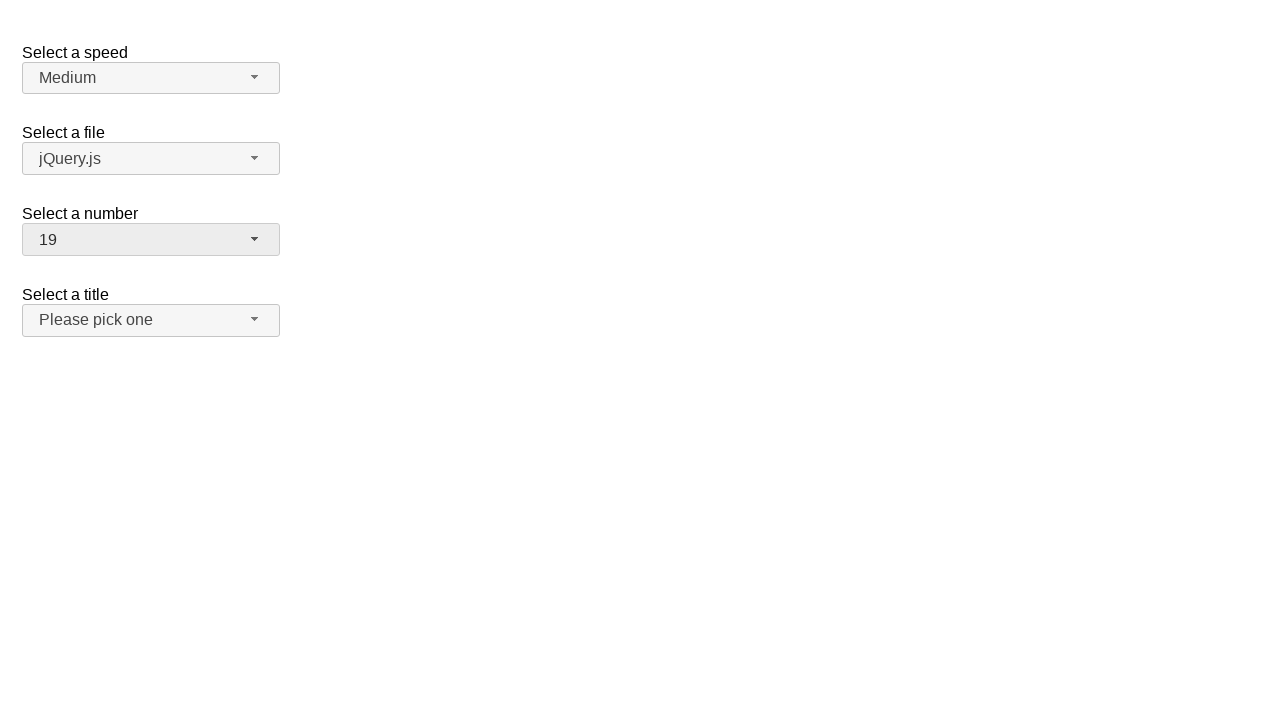